Tests drag and drop functionality on jQuery UI demo page by dragging an element and dropping it onto a target area

Starting URL: https://jqueryui.com/droppable/

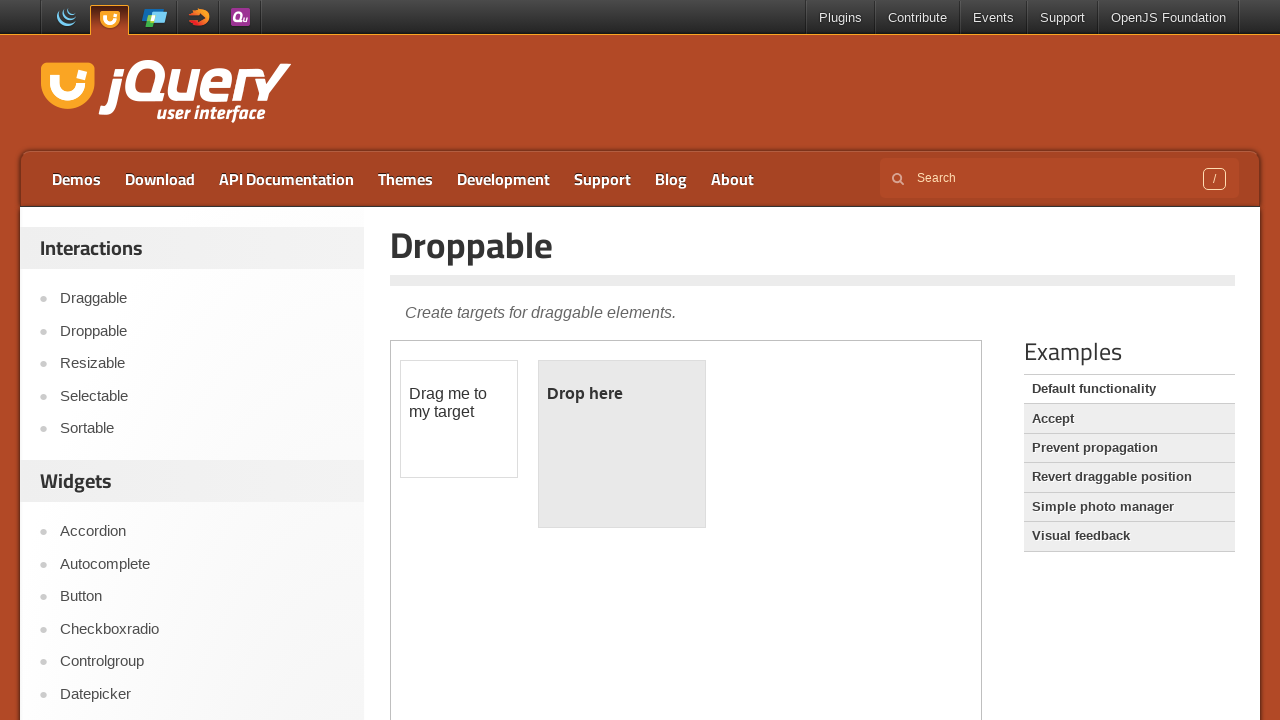

Located the iframe containing the drag and drop demo
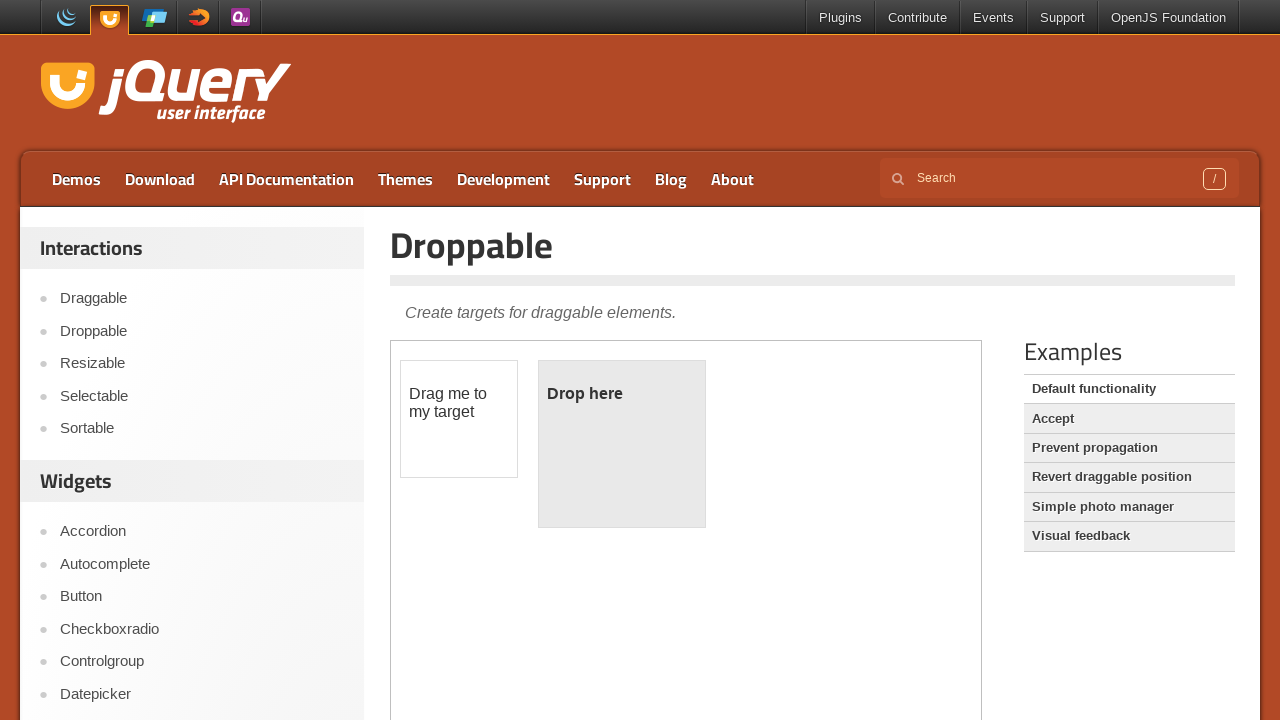

Located the draggable element
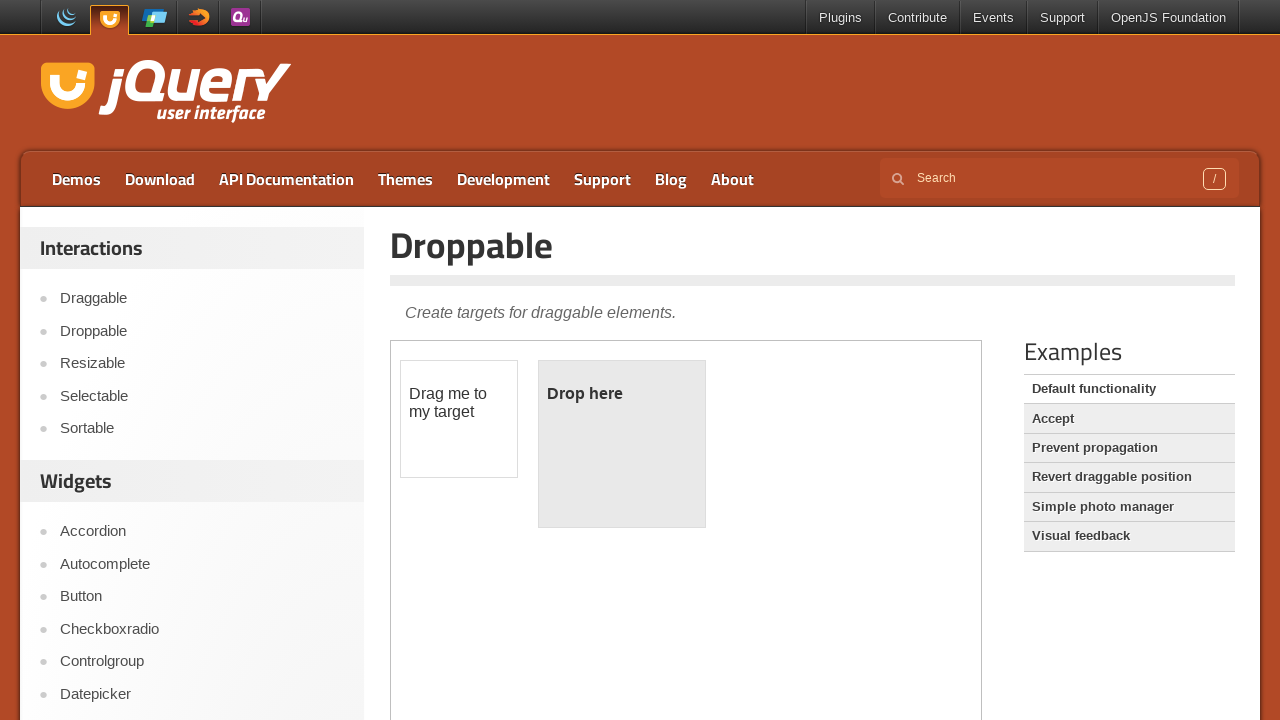

Located the droppable target element
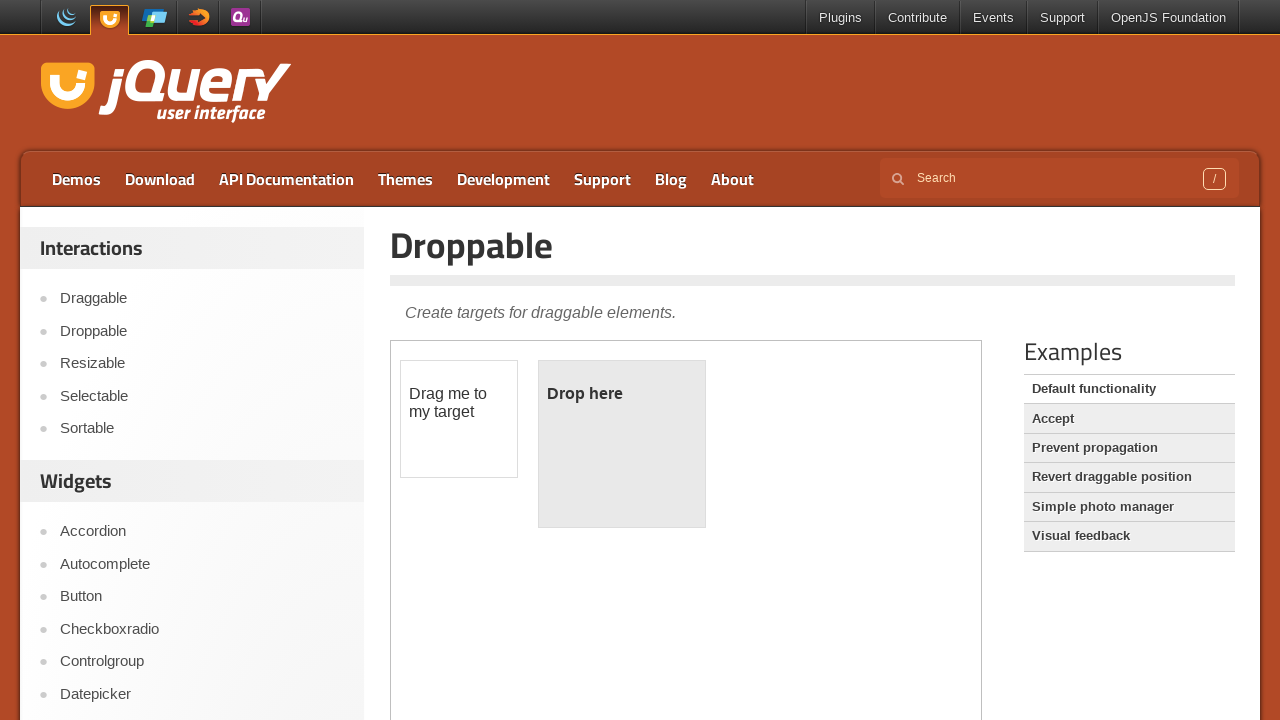

Dragged element and dropped it onto the target area at (622, 444)
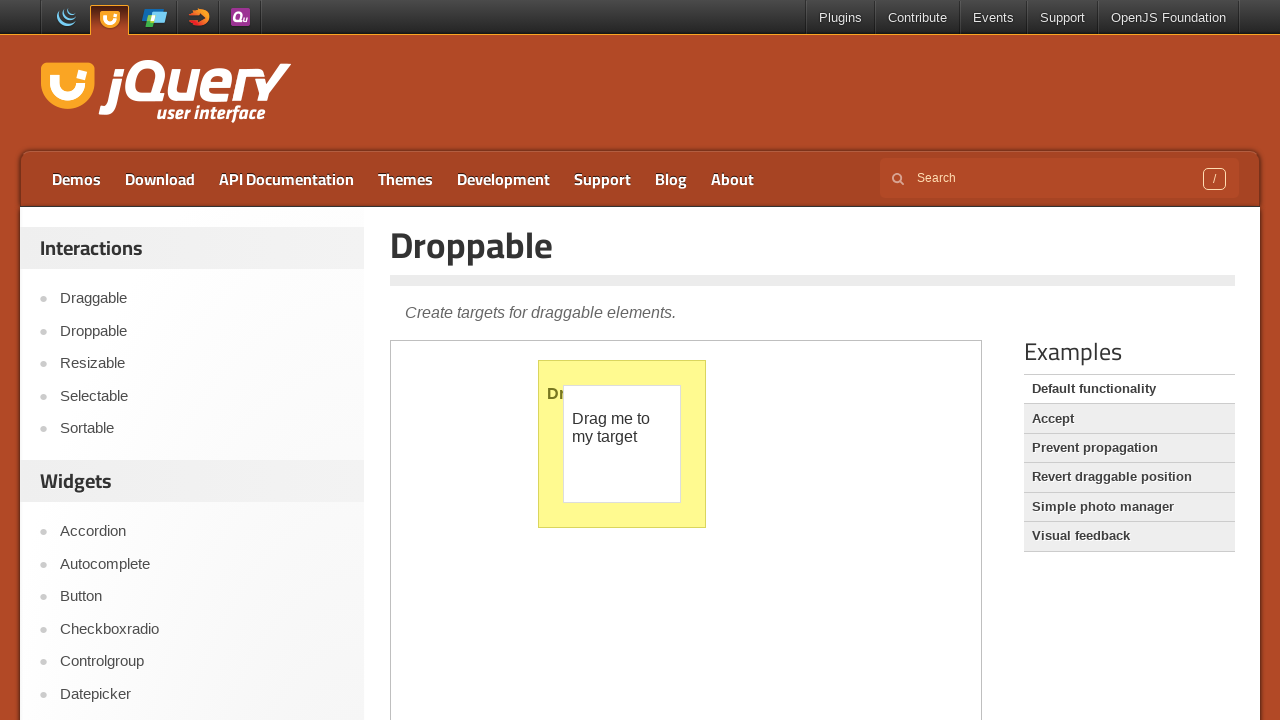

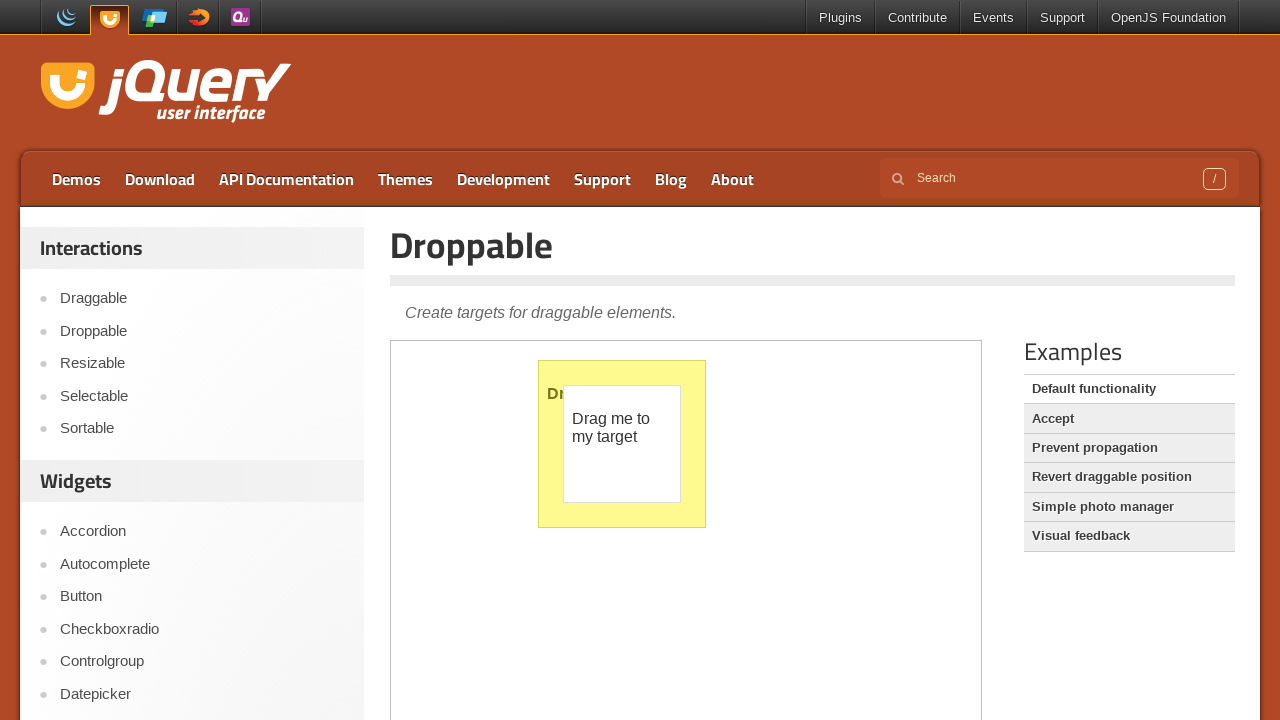